Tests dropdown menu functionality by clicking on the dropdown button and selecting the autocomplete option

Starting URL: https://formy-project.herokuapp.com/dropdown

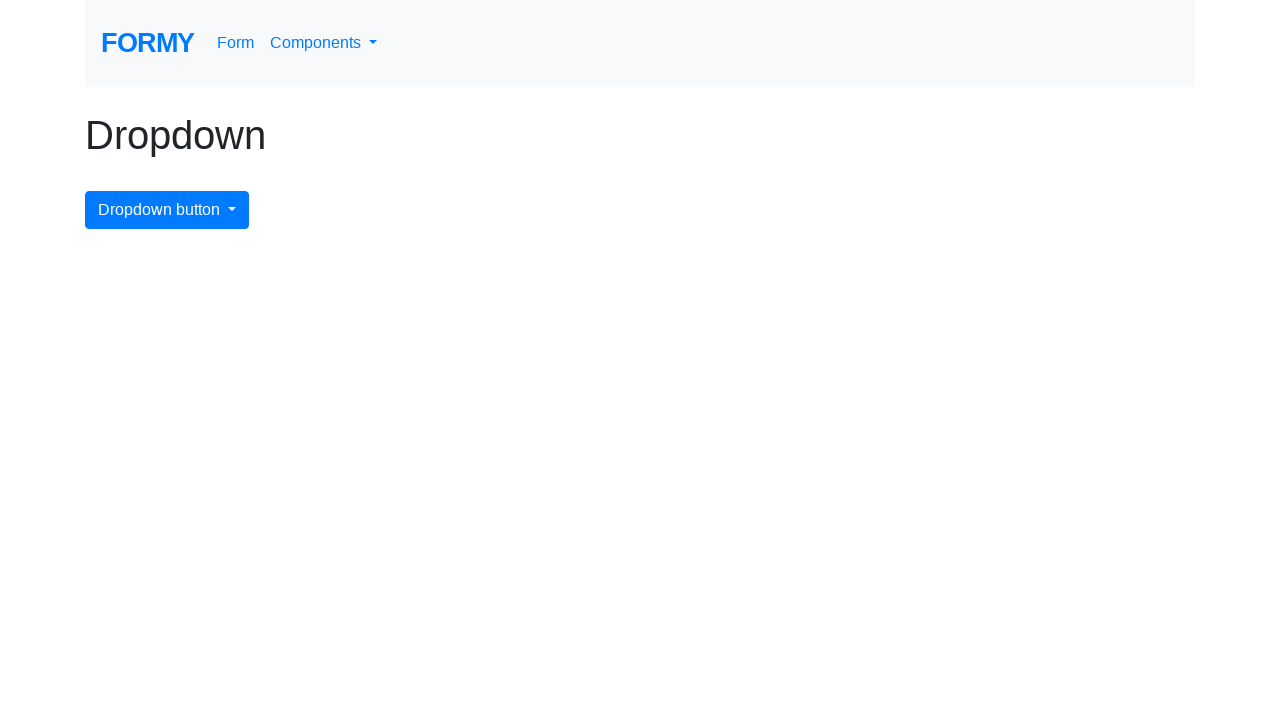

Clicked dropdown menu button to open dropdown at (167, 210) on #dropdownMenuButton
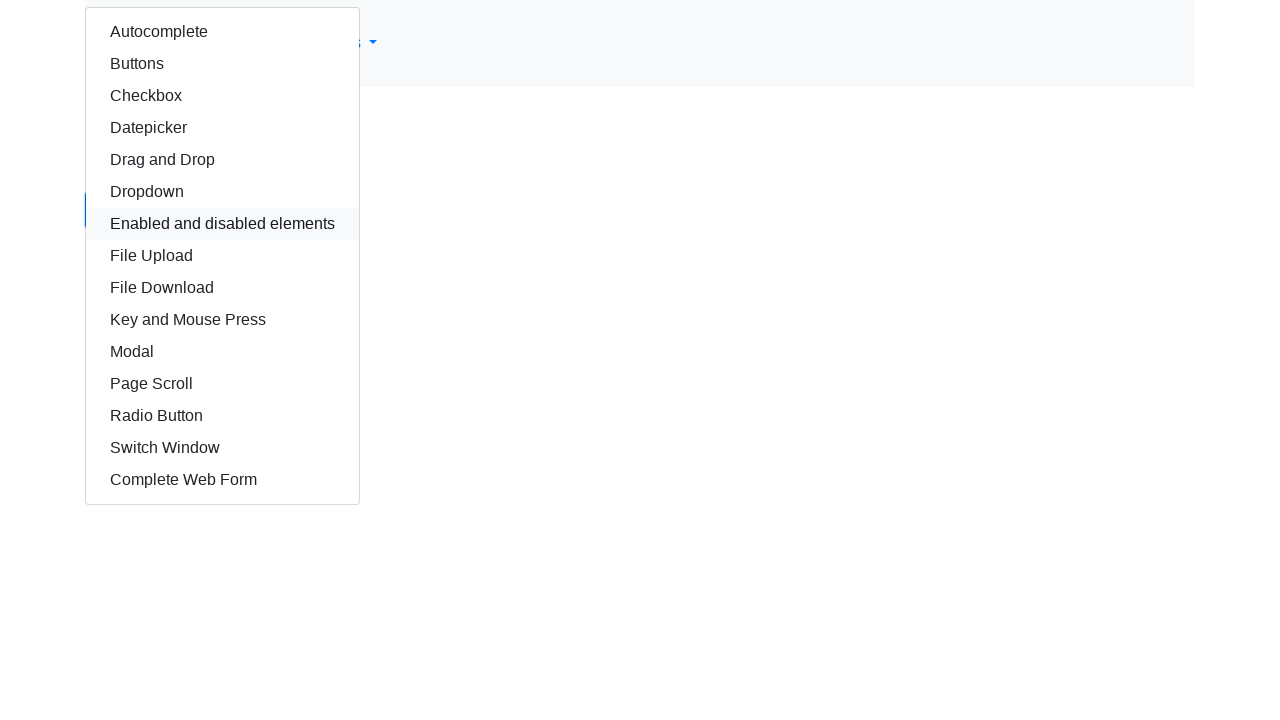

Waited for dropdown menu to open
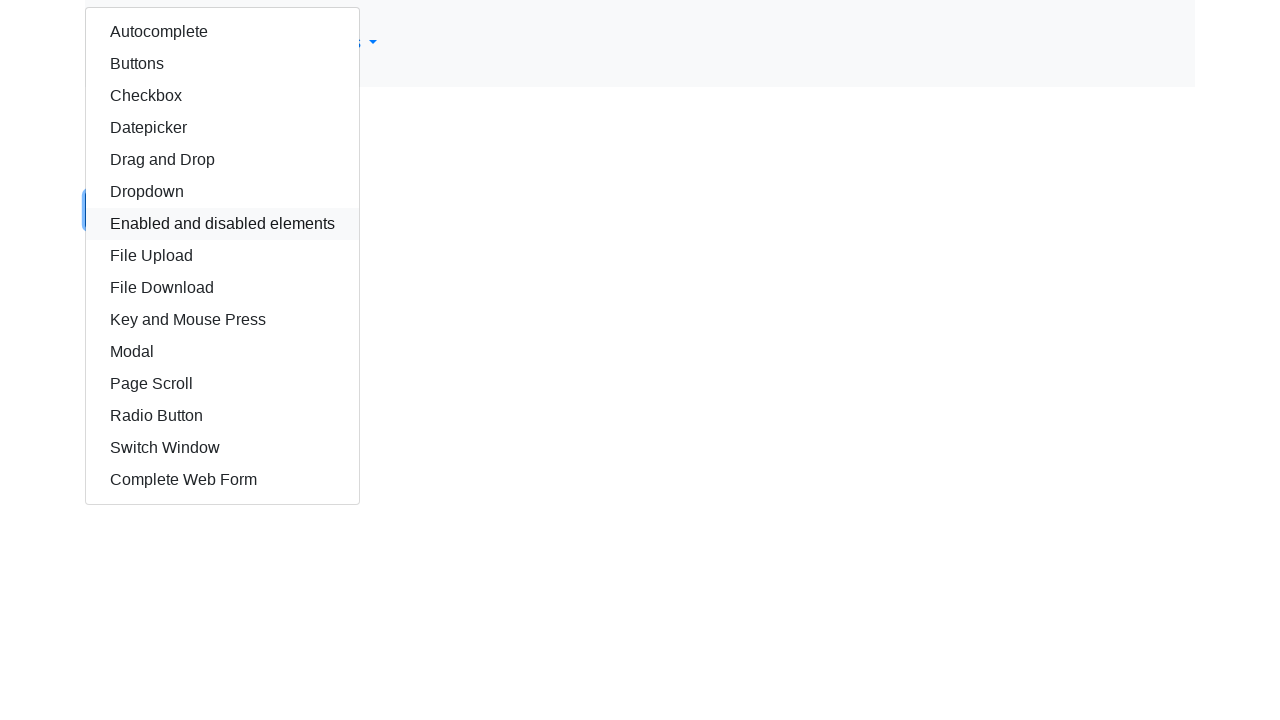

Clicked autocomplete option in dropdown menu at (222, 32) on #autocomplete
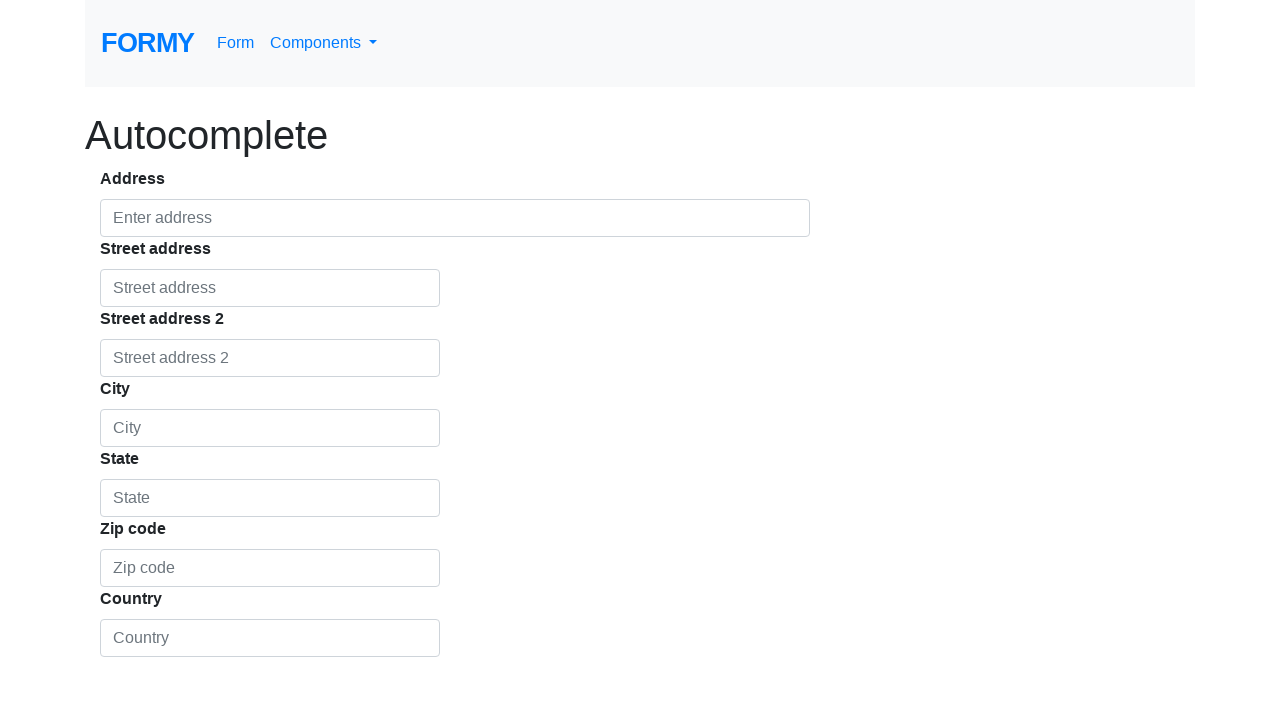

Waited briefly after selecting autocomplete option
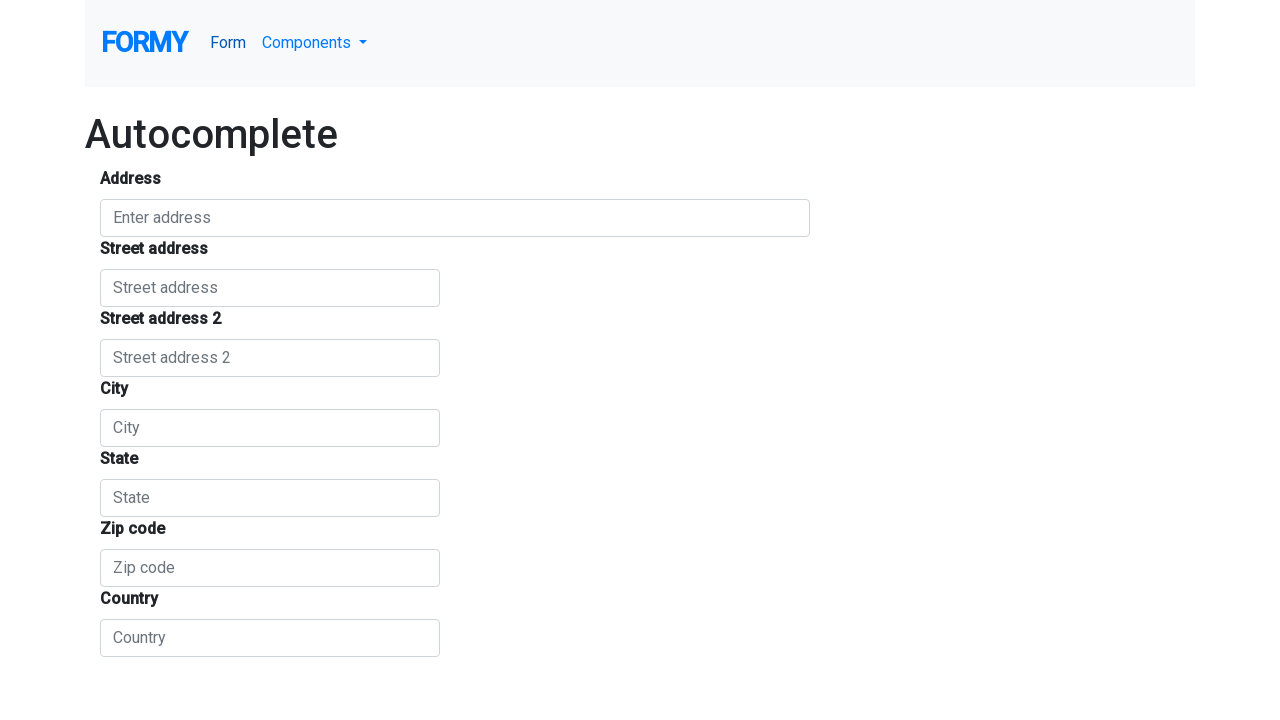

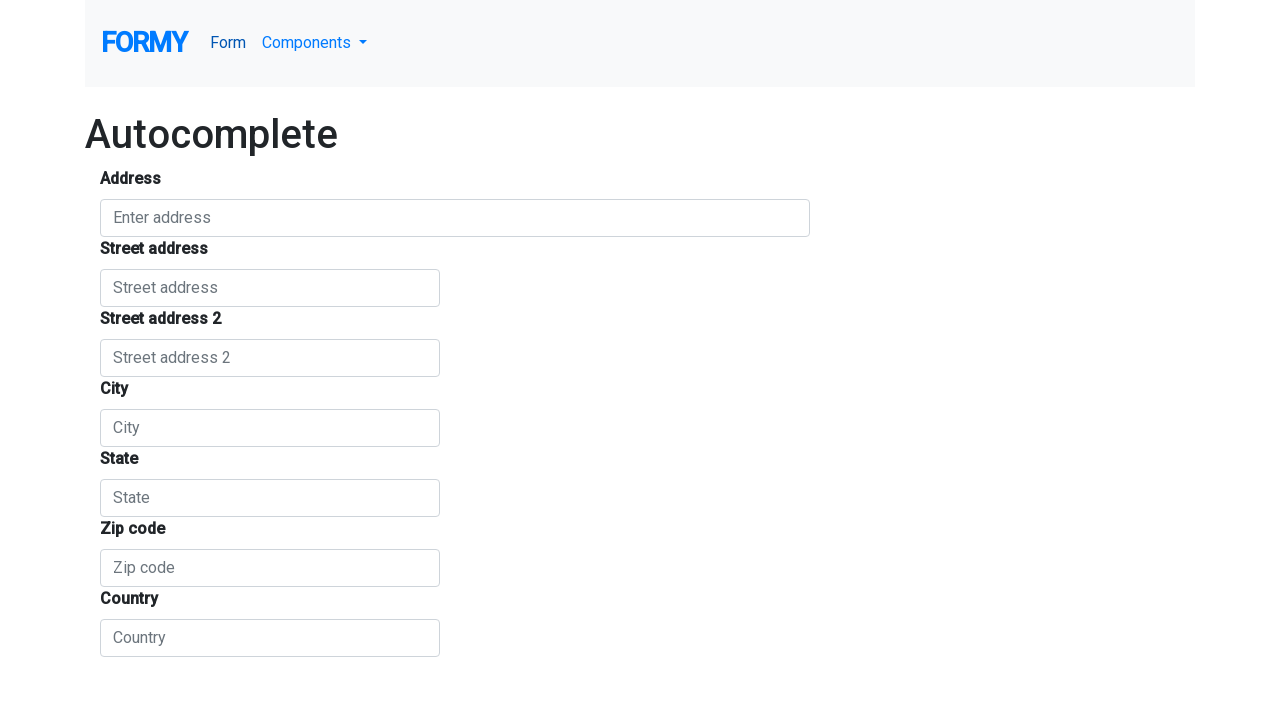